Searches for a specific product across paginated results, navigating through pages until the product is found

Starting URL: https://rahulshettyacademy.com/seleniumPractise/#/offers

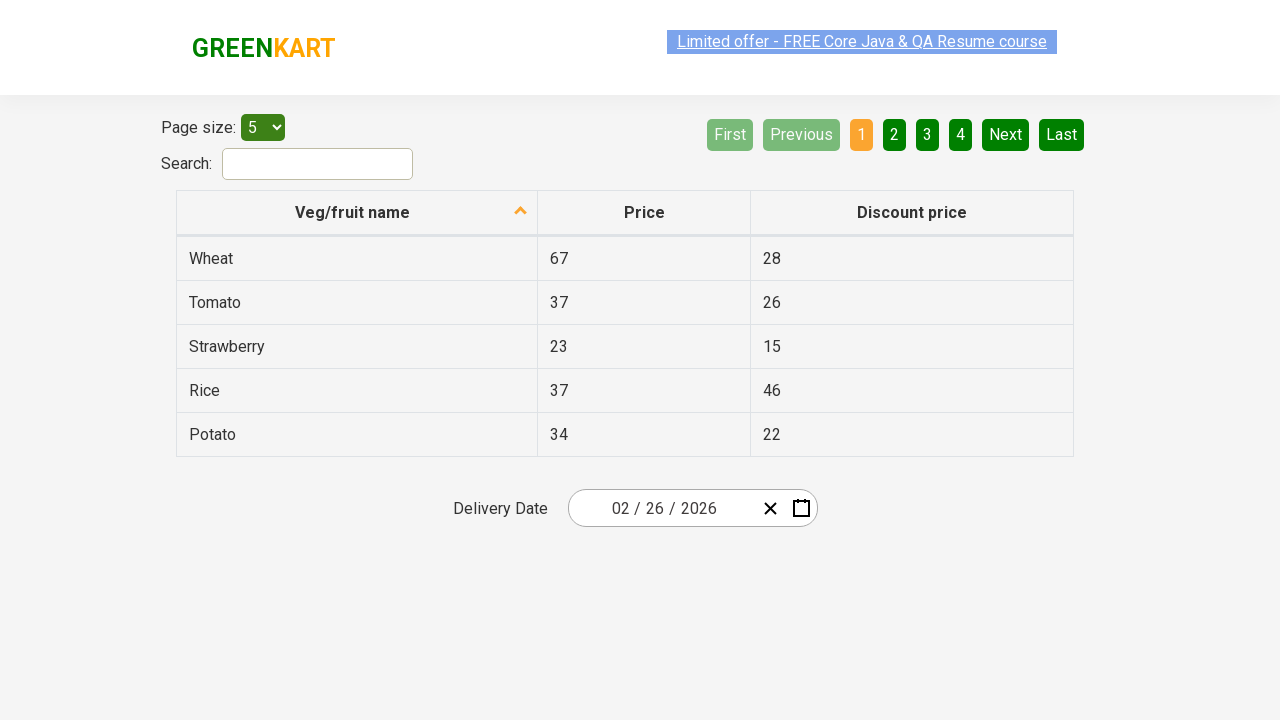

Retrieved all product names from current page table
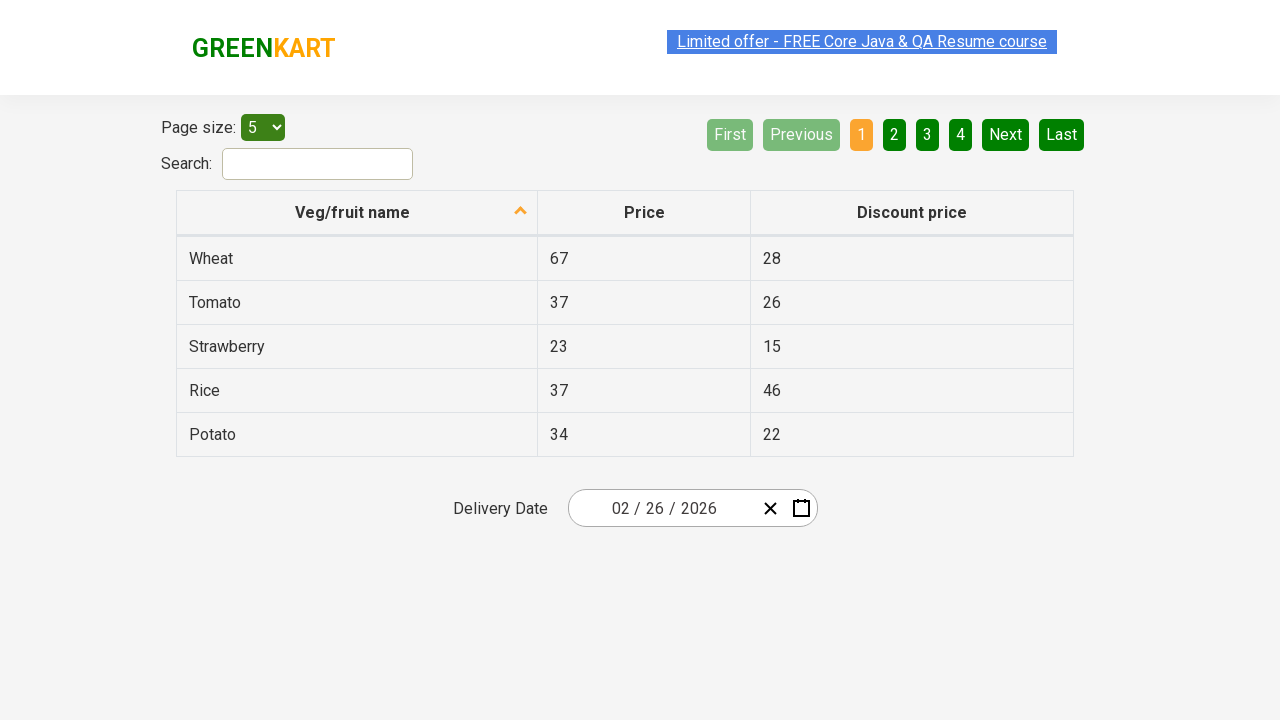

Product 'Cheese' not found on current page, navigating to next page
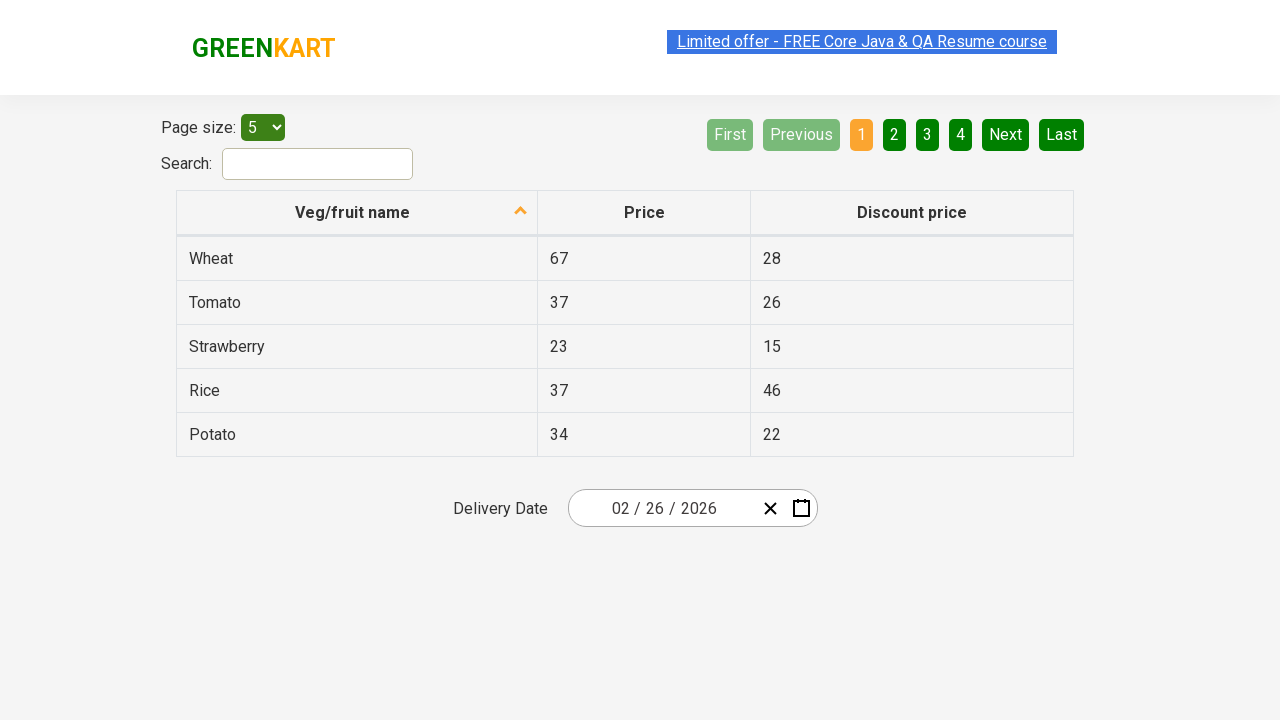

Clicked Next button to navigate to next pagination page at (1006, 134) on xpath=//a[@aria-label='Next']
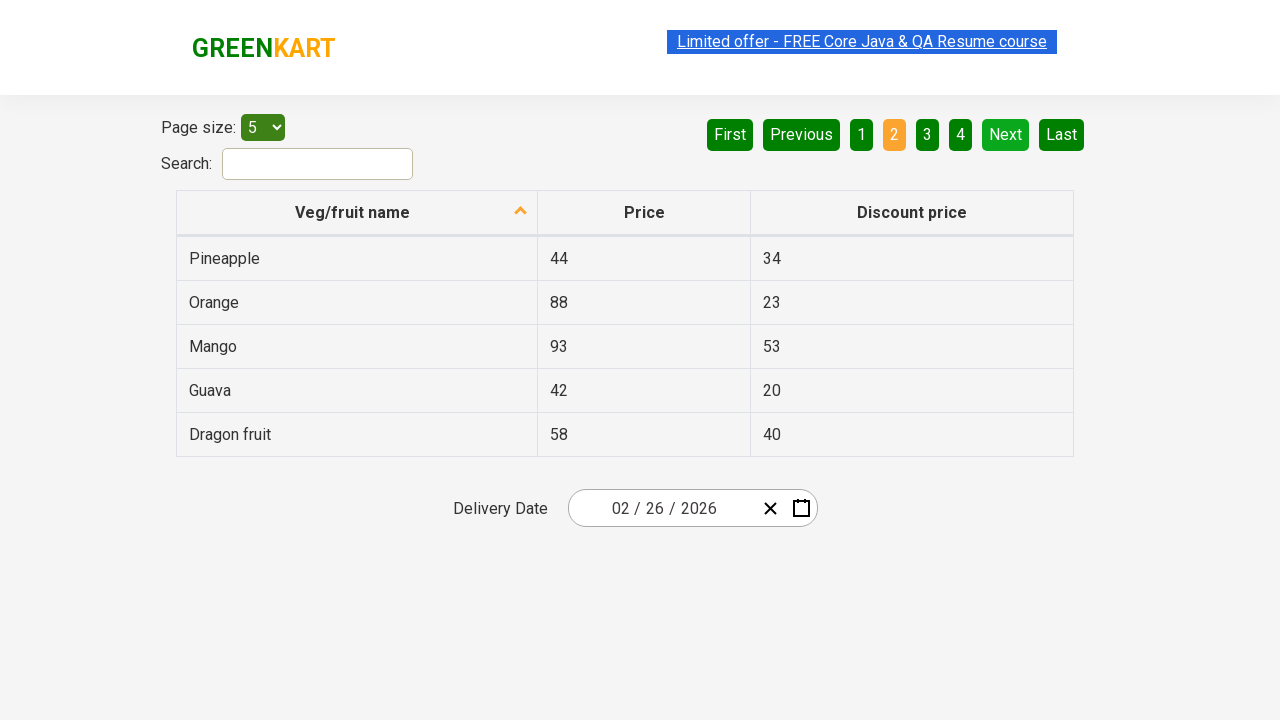

Waited for network activity to complete on new page
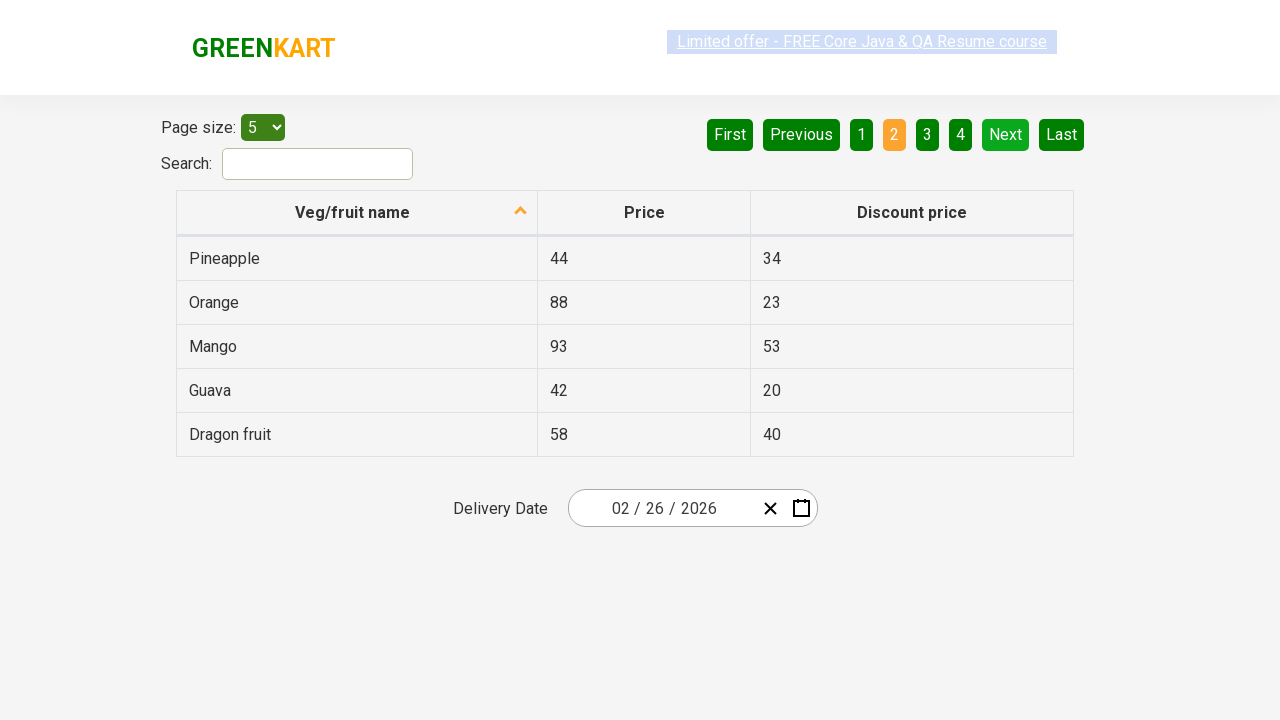

Retrieved all product names from current page table
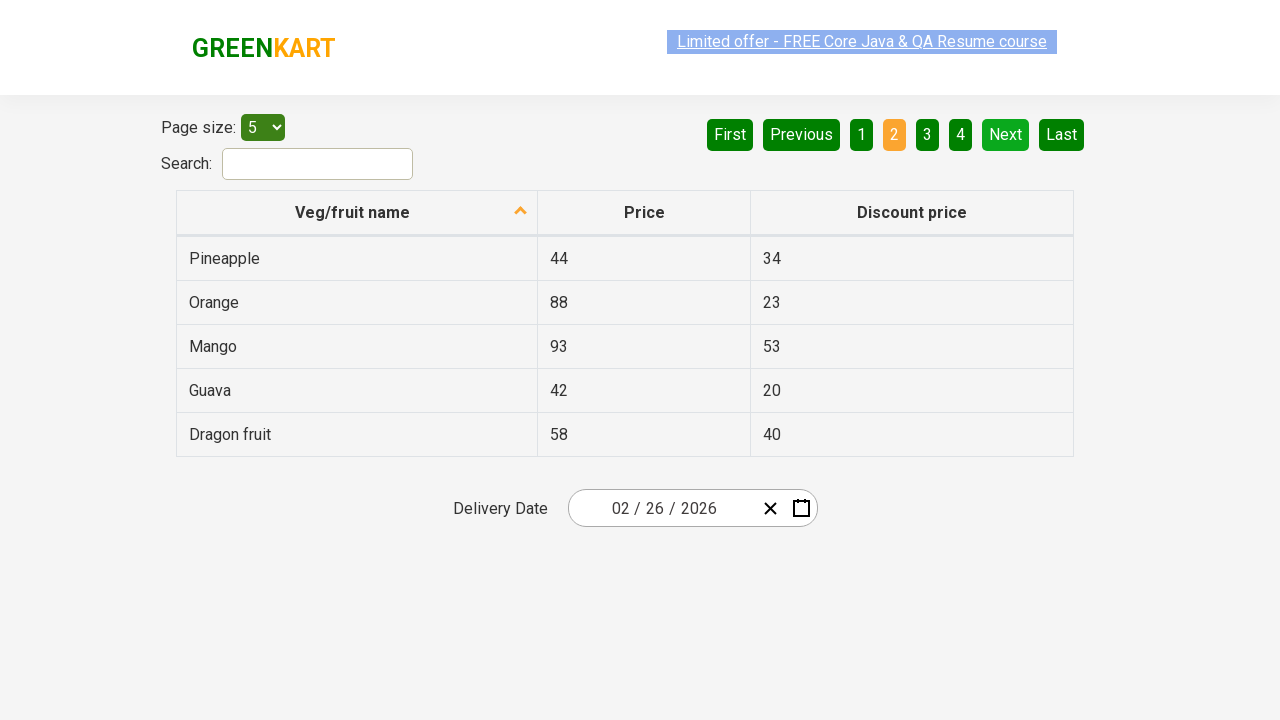

Product 'Cheese' not found on current page, navigating to next page
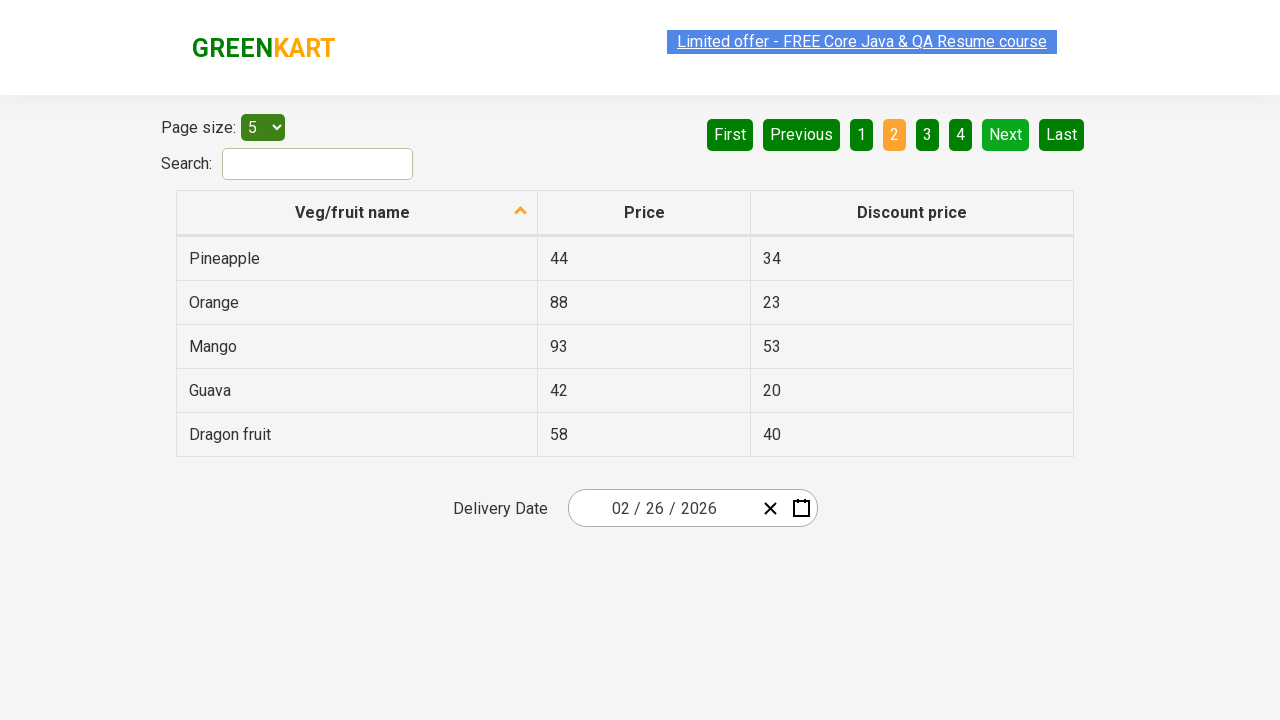

Clicked Next button to navigate to next pagination page at (1006, 134) on xpath=//a[@aria-label='Next']
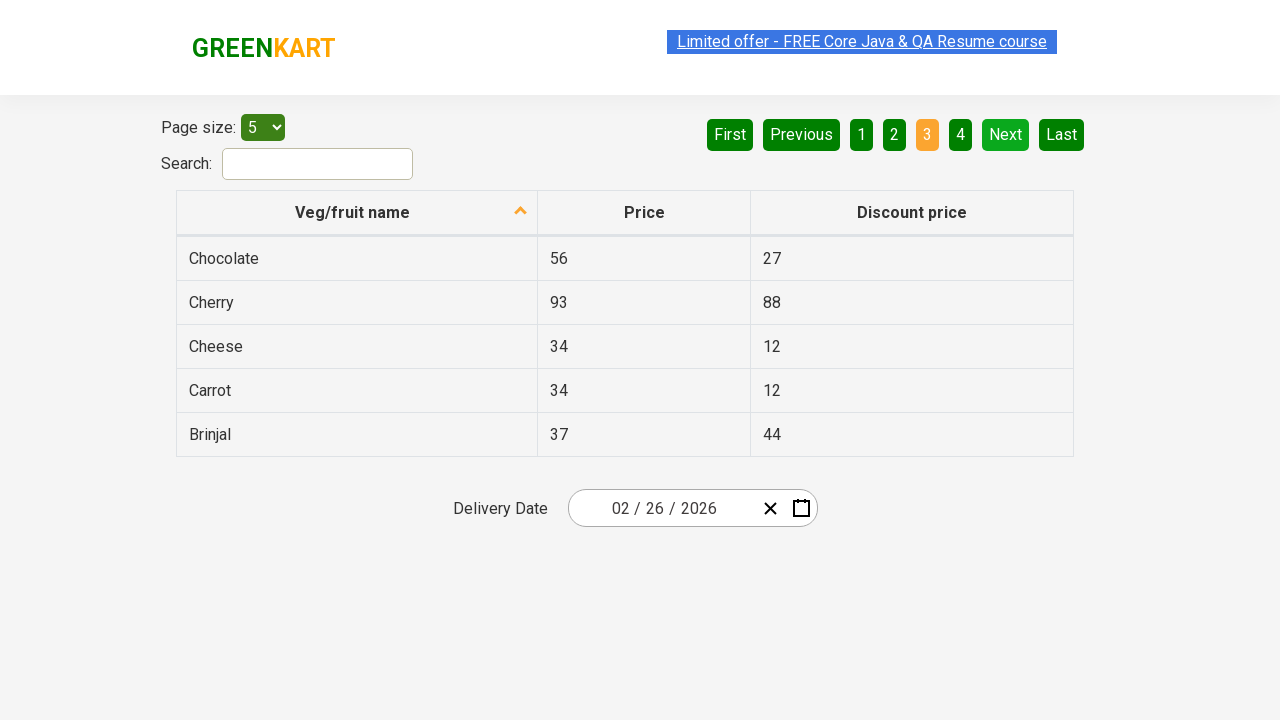

Waited for network activity to complete on new page
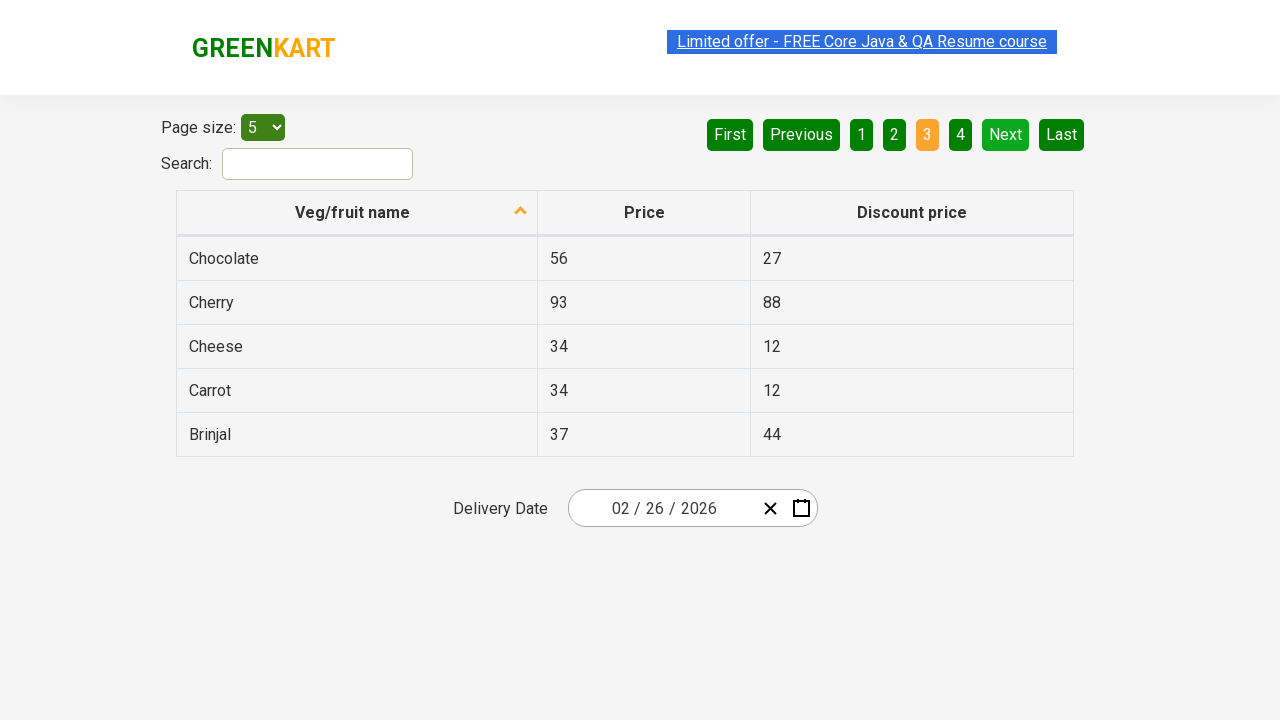

Retrieved all product names from current page table
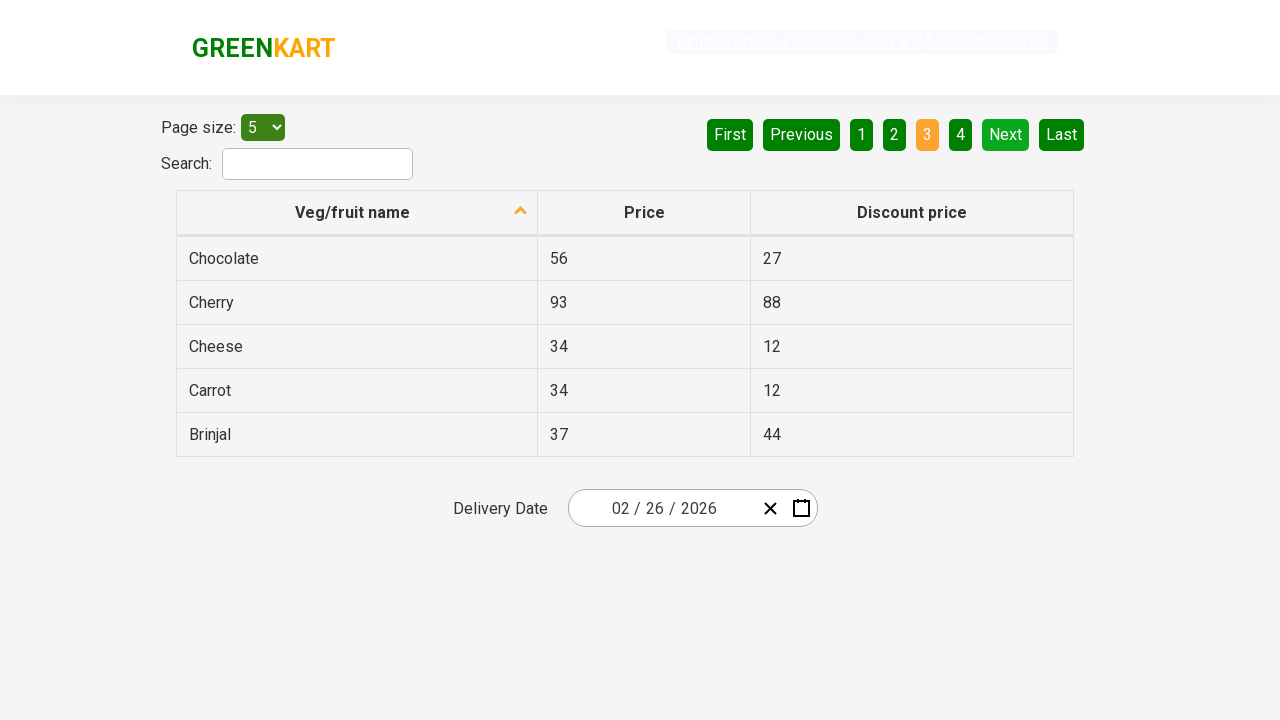

Product 'Cheese' found in product list
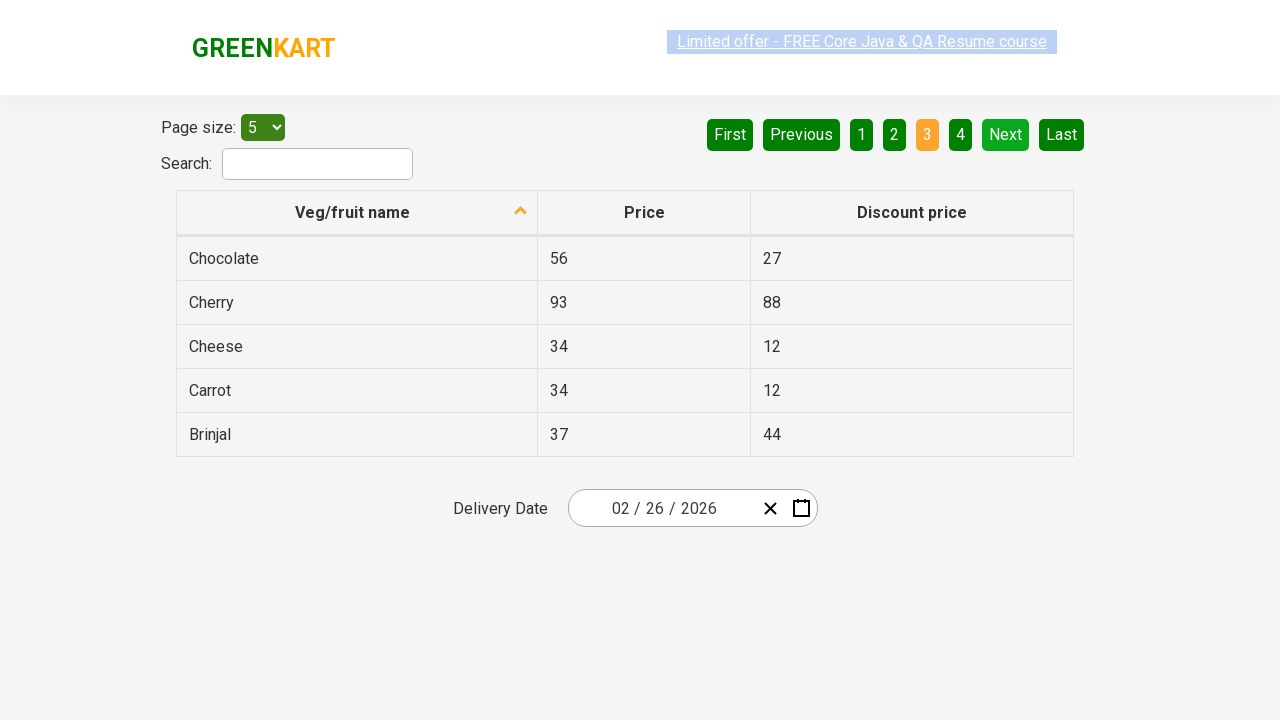

Verified product 'Cheese' is visible on page
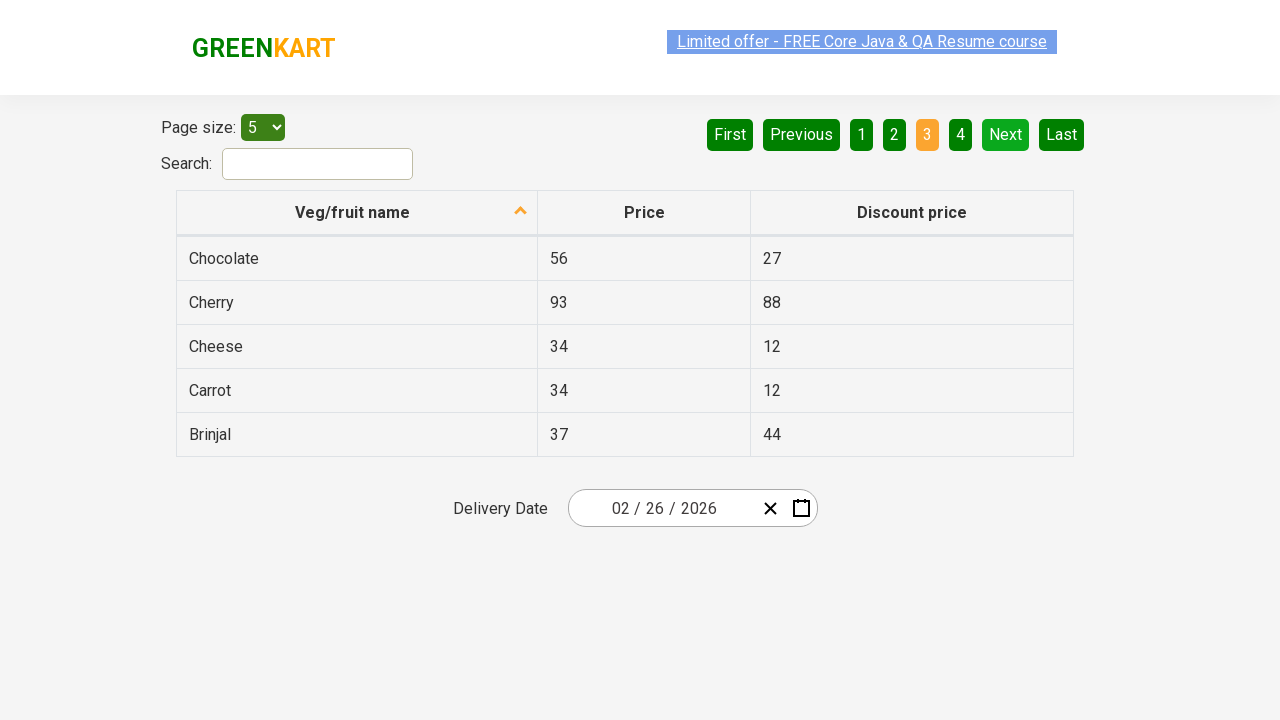

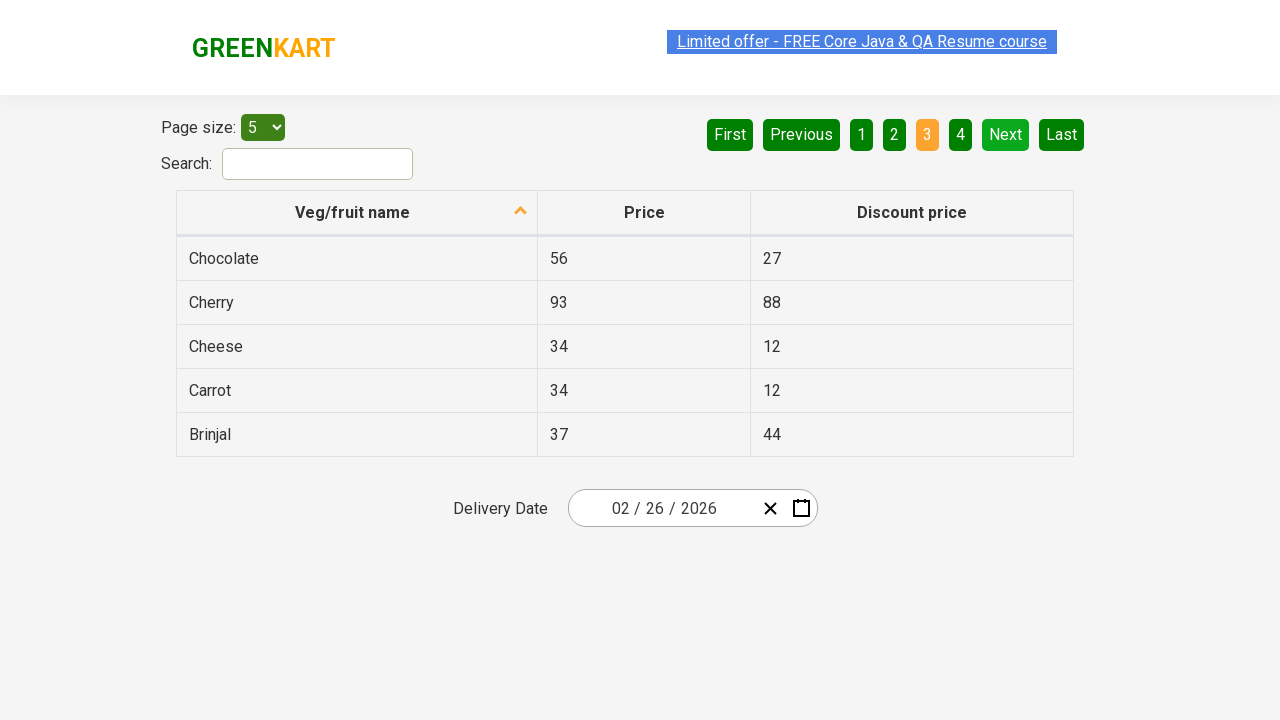